Tests the sales tax calculator form validation by clearing input fields and submitting empty values, then verifying an error message is displayed requiring at least two values.

Starting URL: https://www.calculator.net/sales-tax-calculator.html

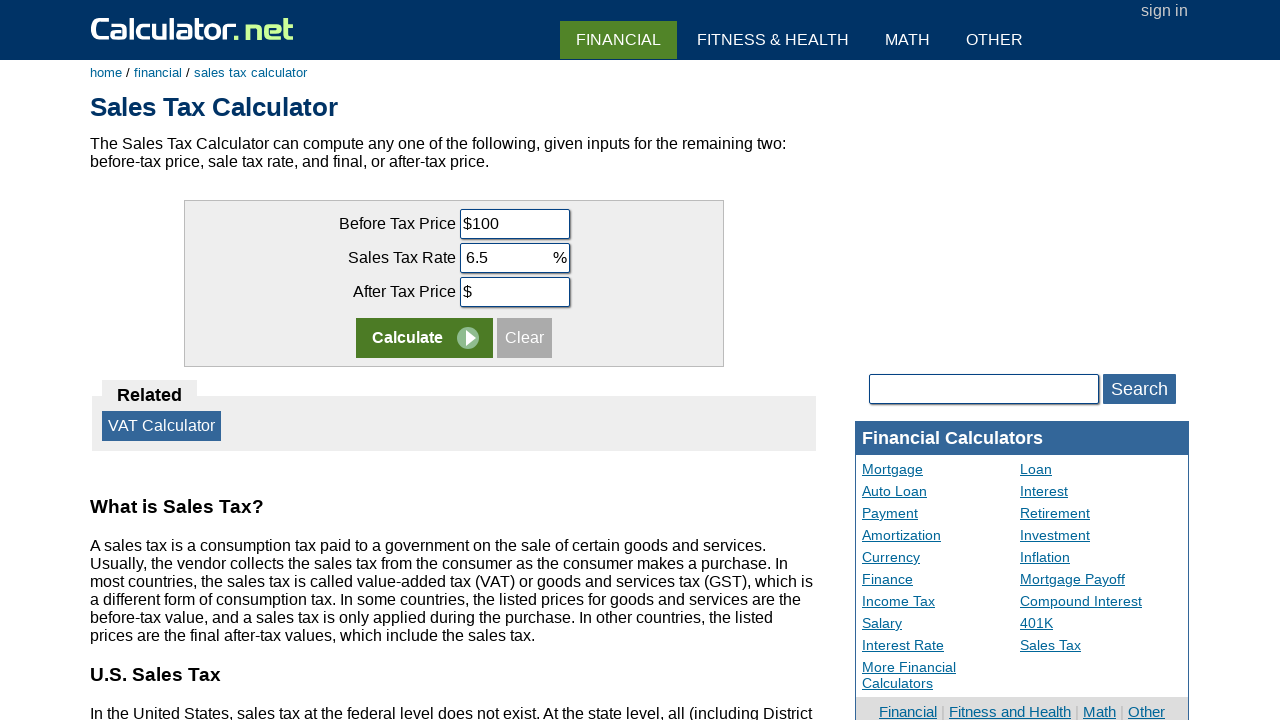

Set viewport size to 1680x1027
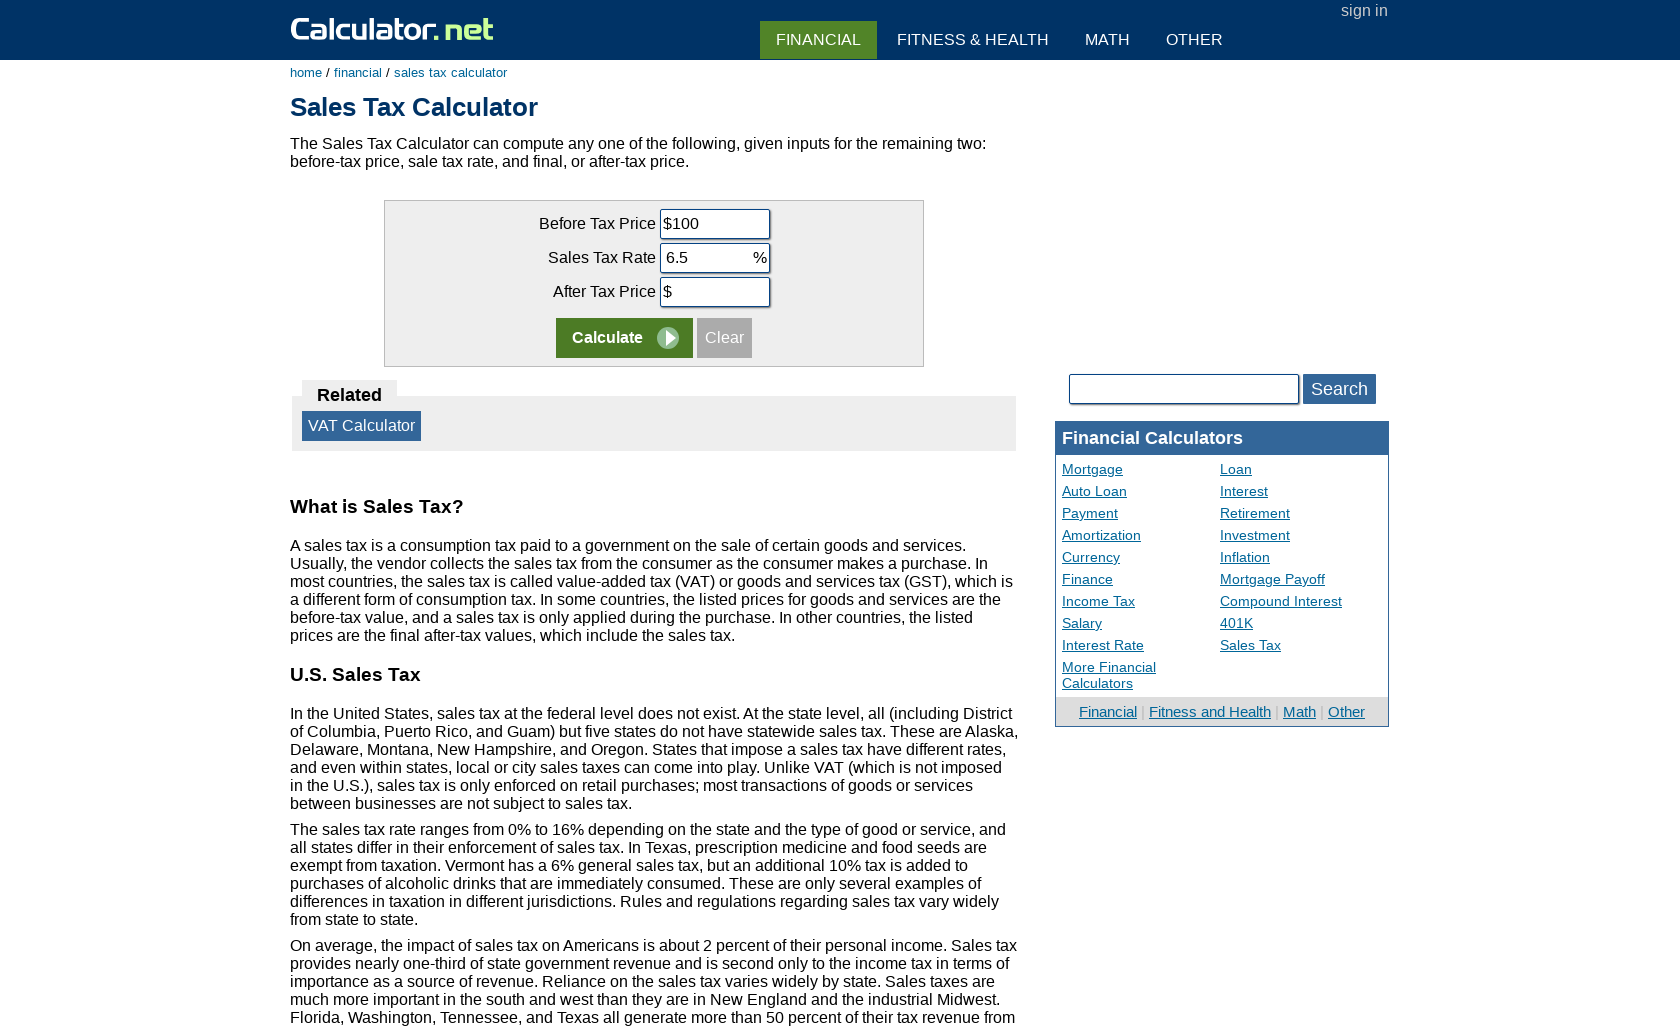

Double-clicked tax rate field to select content at (714, 258) on input[name='taxrate']
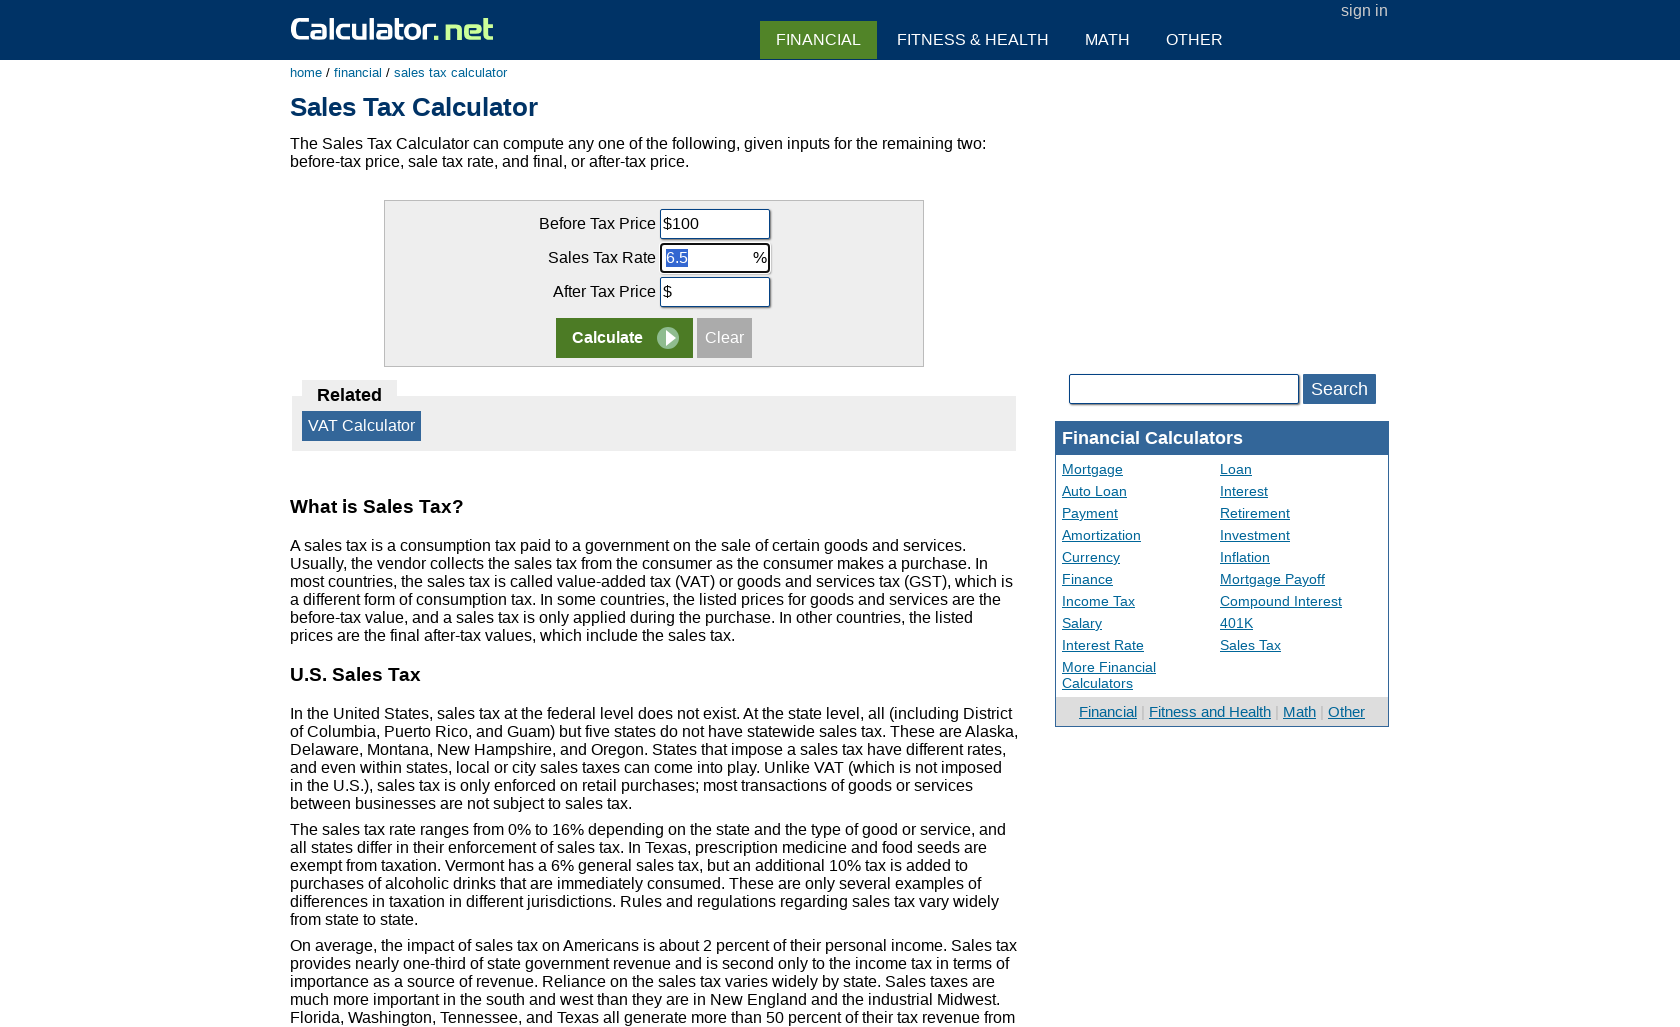

Cleared tax rate field with space on input[name='taxrate']
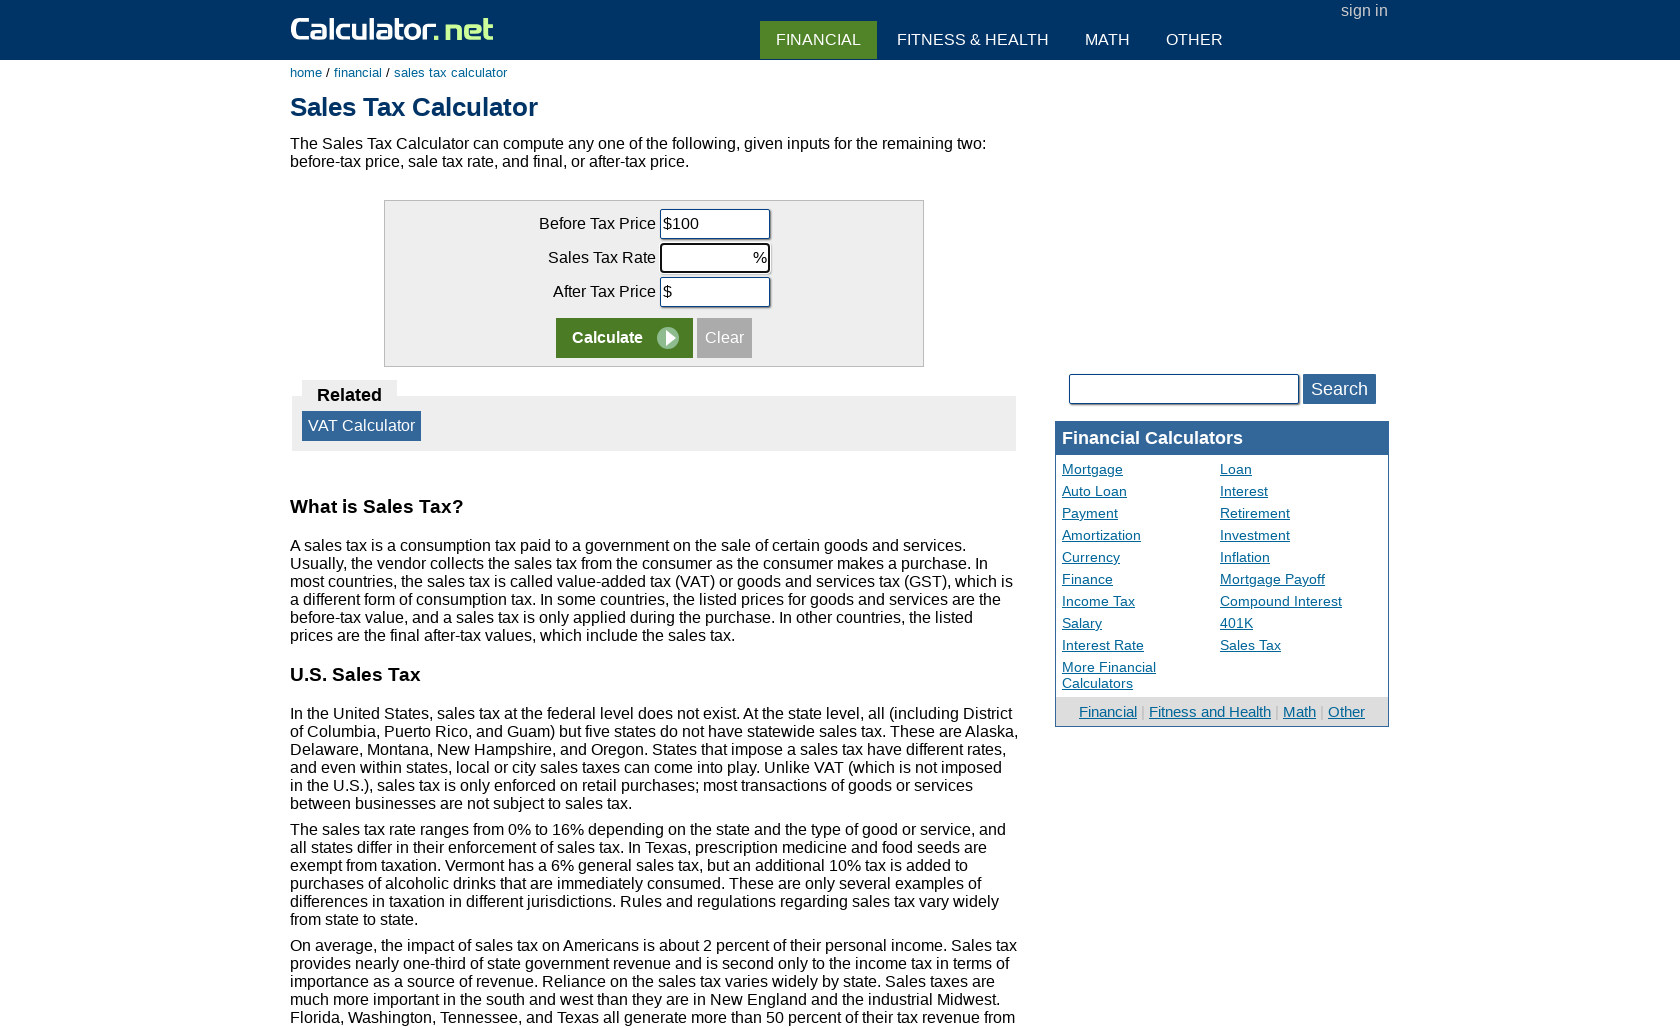

Double-clicked before-tax field to select content at (714, 224) on input[name='beforetax']
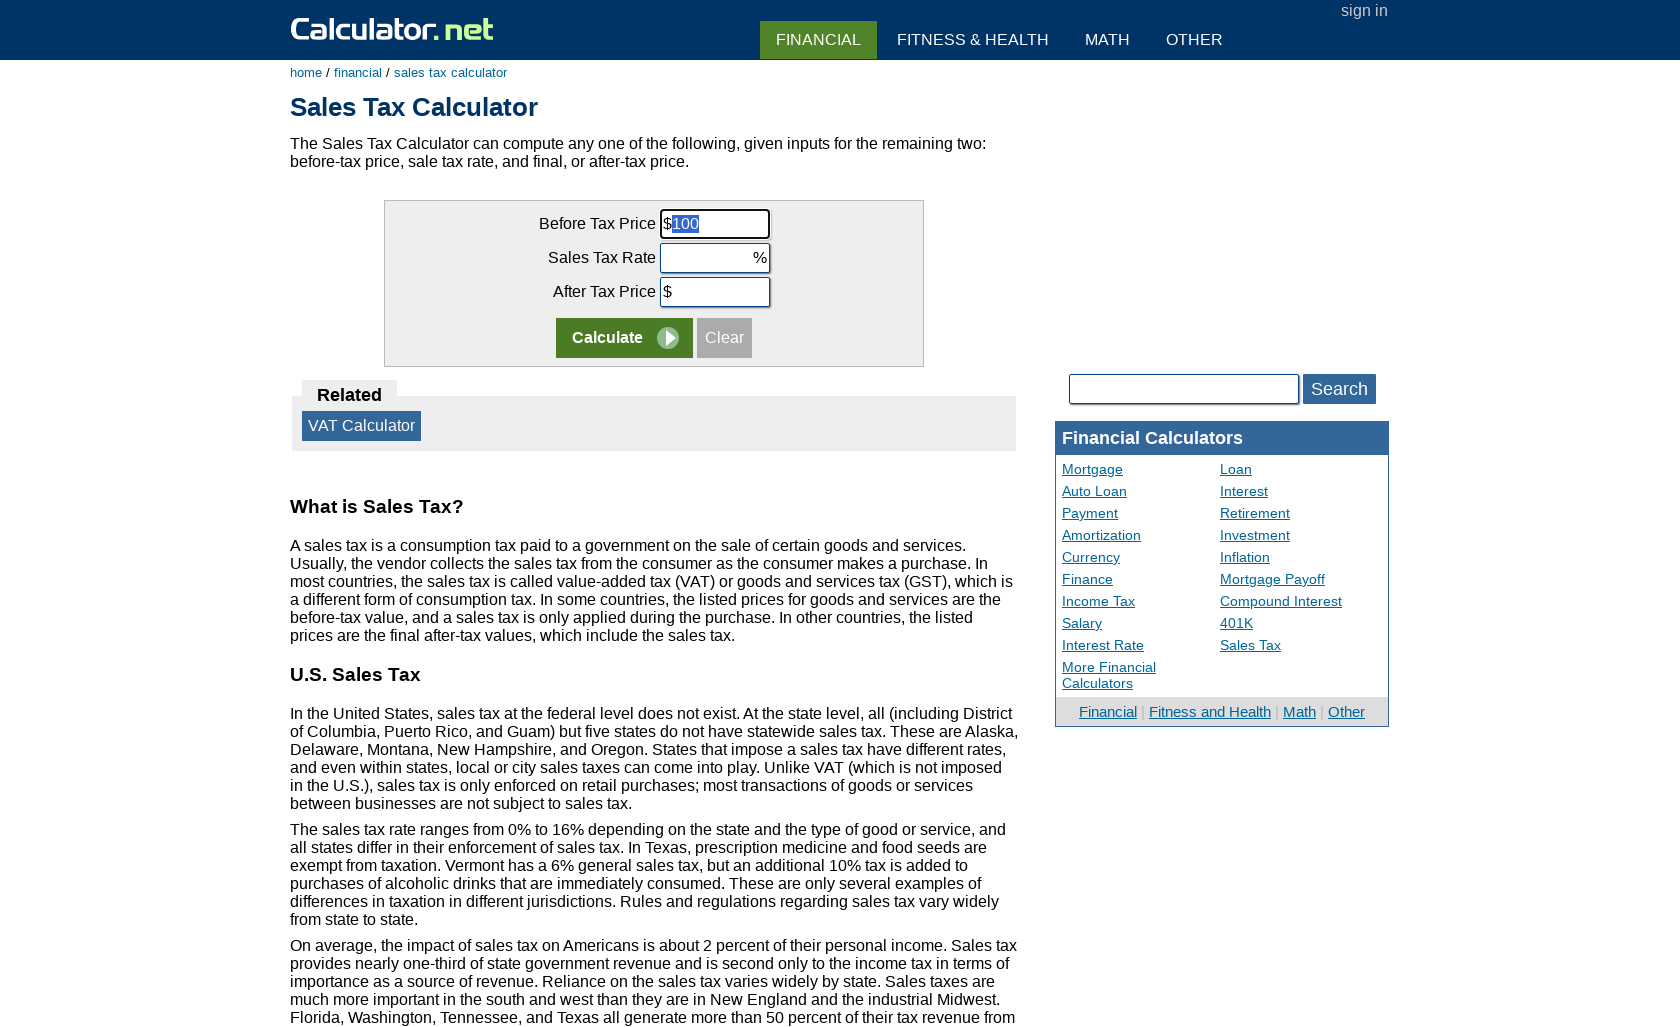

Cleared before-tax field with space on input[name='beforetax']
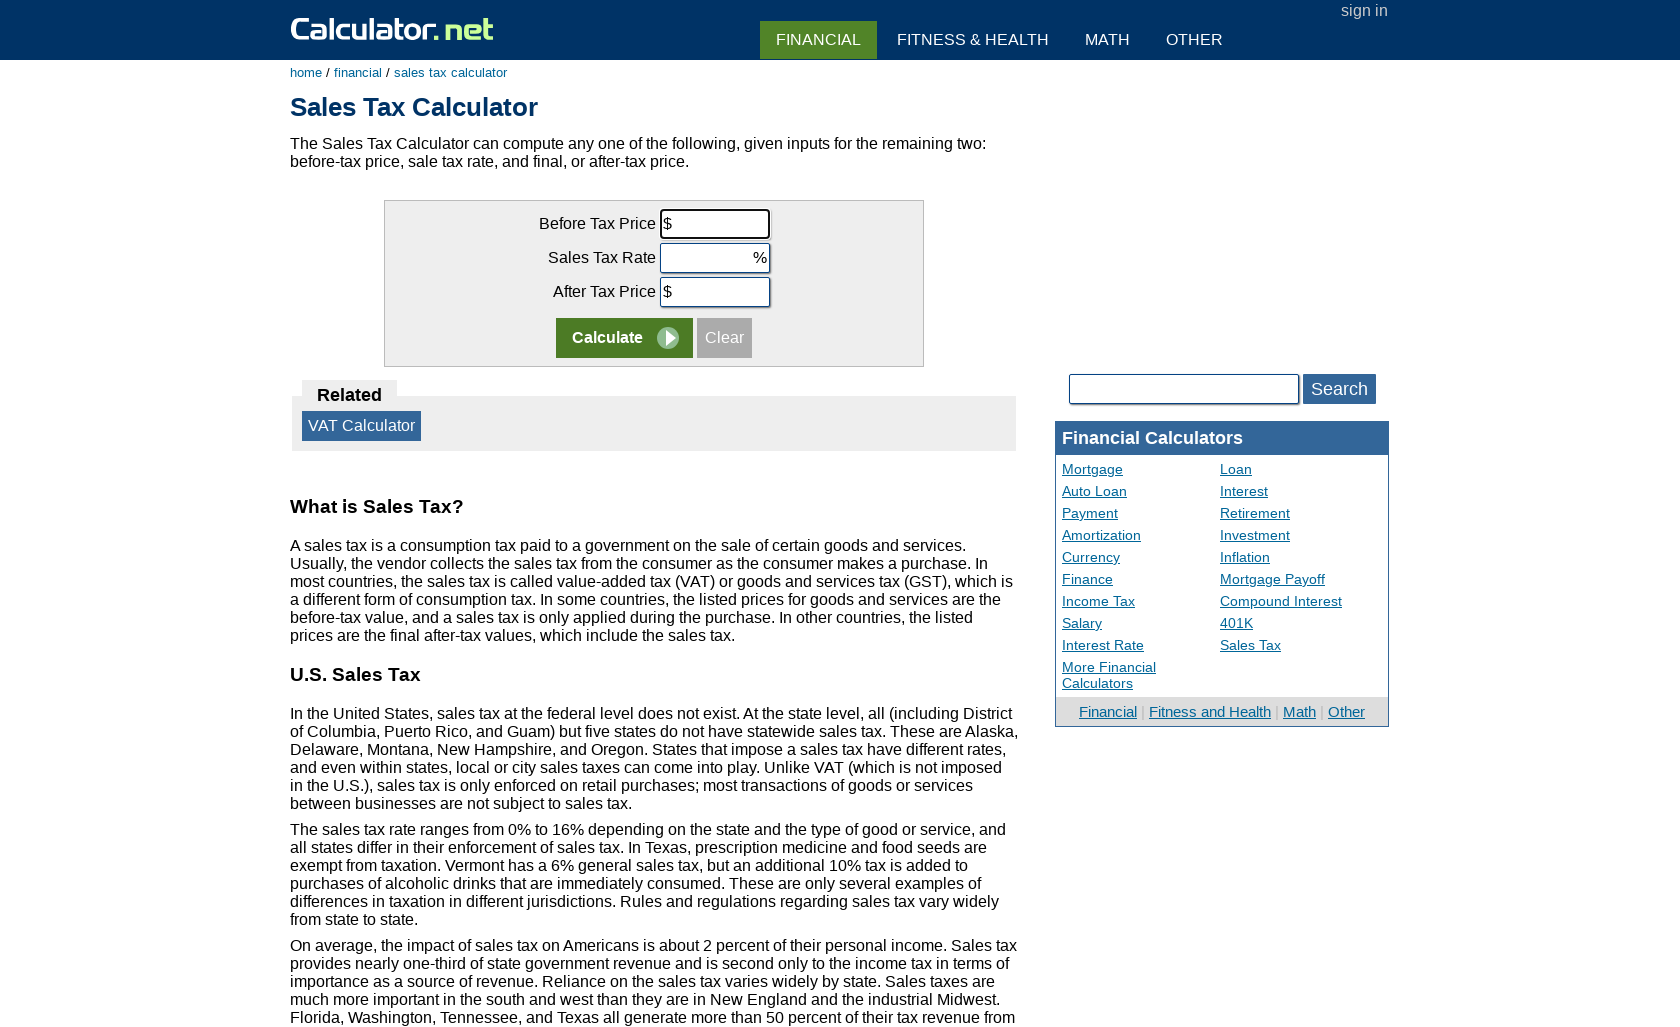

Clicked the calculate button at (624, 338) on tr:nth-child(4) input
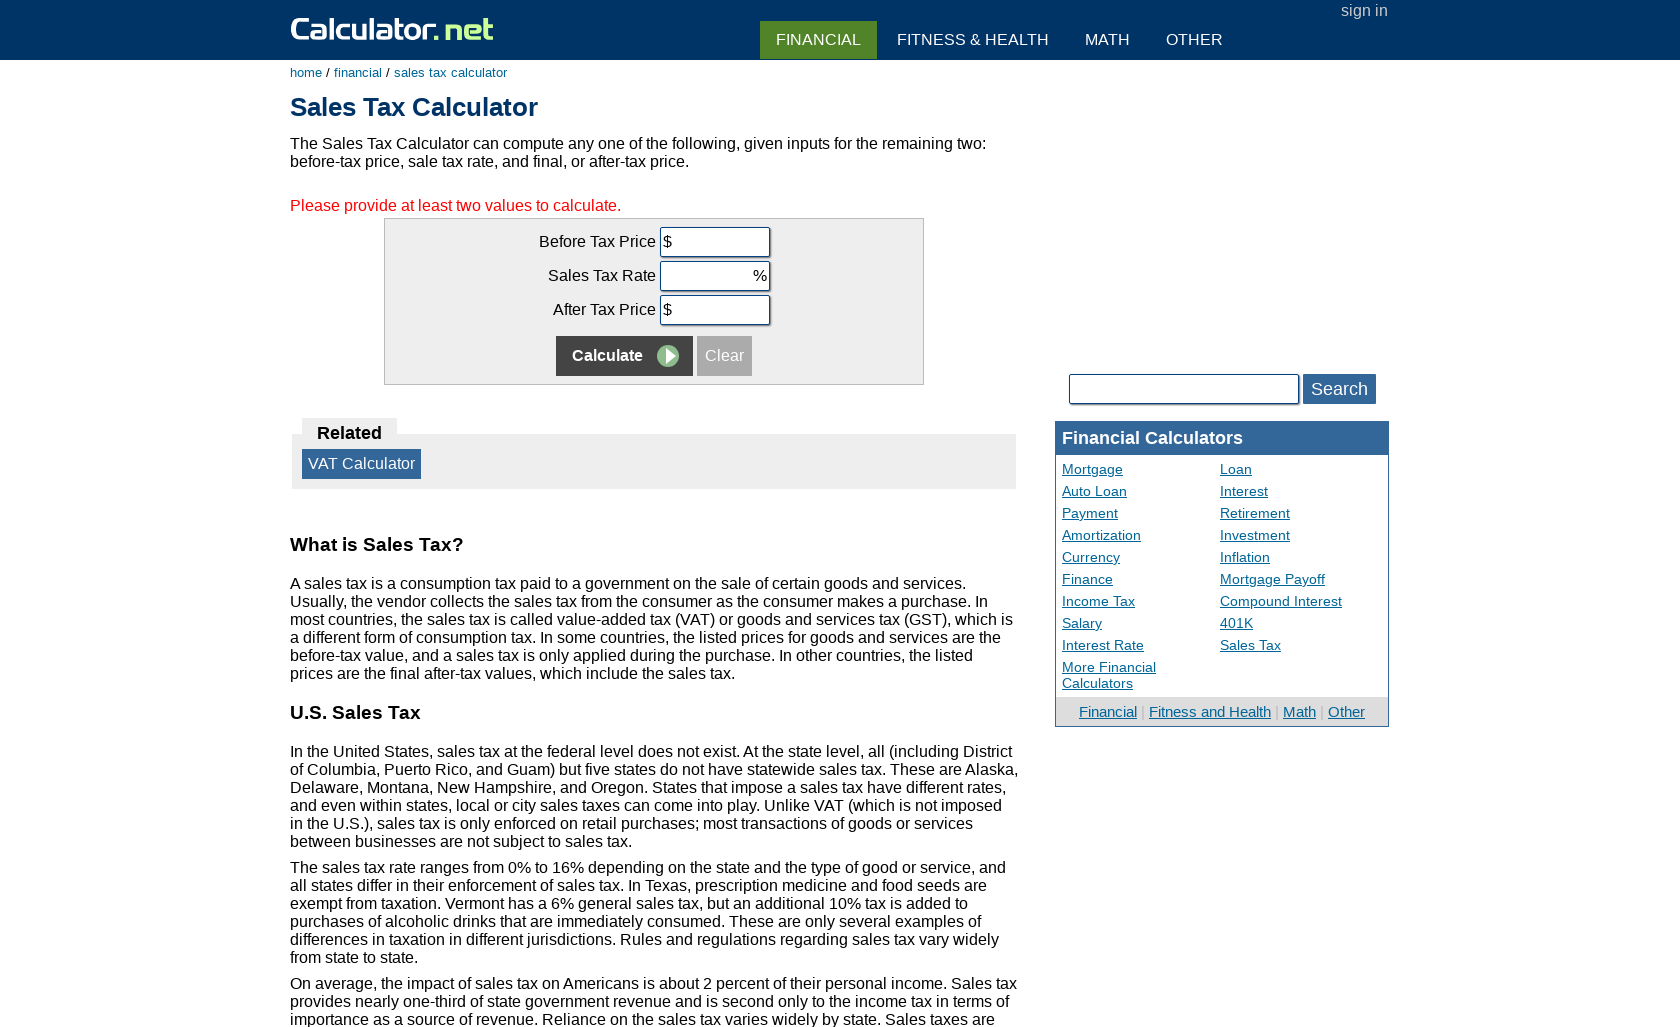

Clicked on content area to trigger validation at (654, 514) on #content
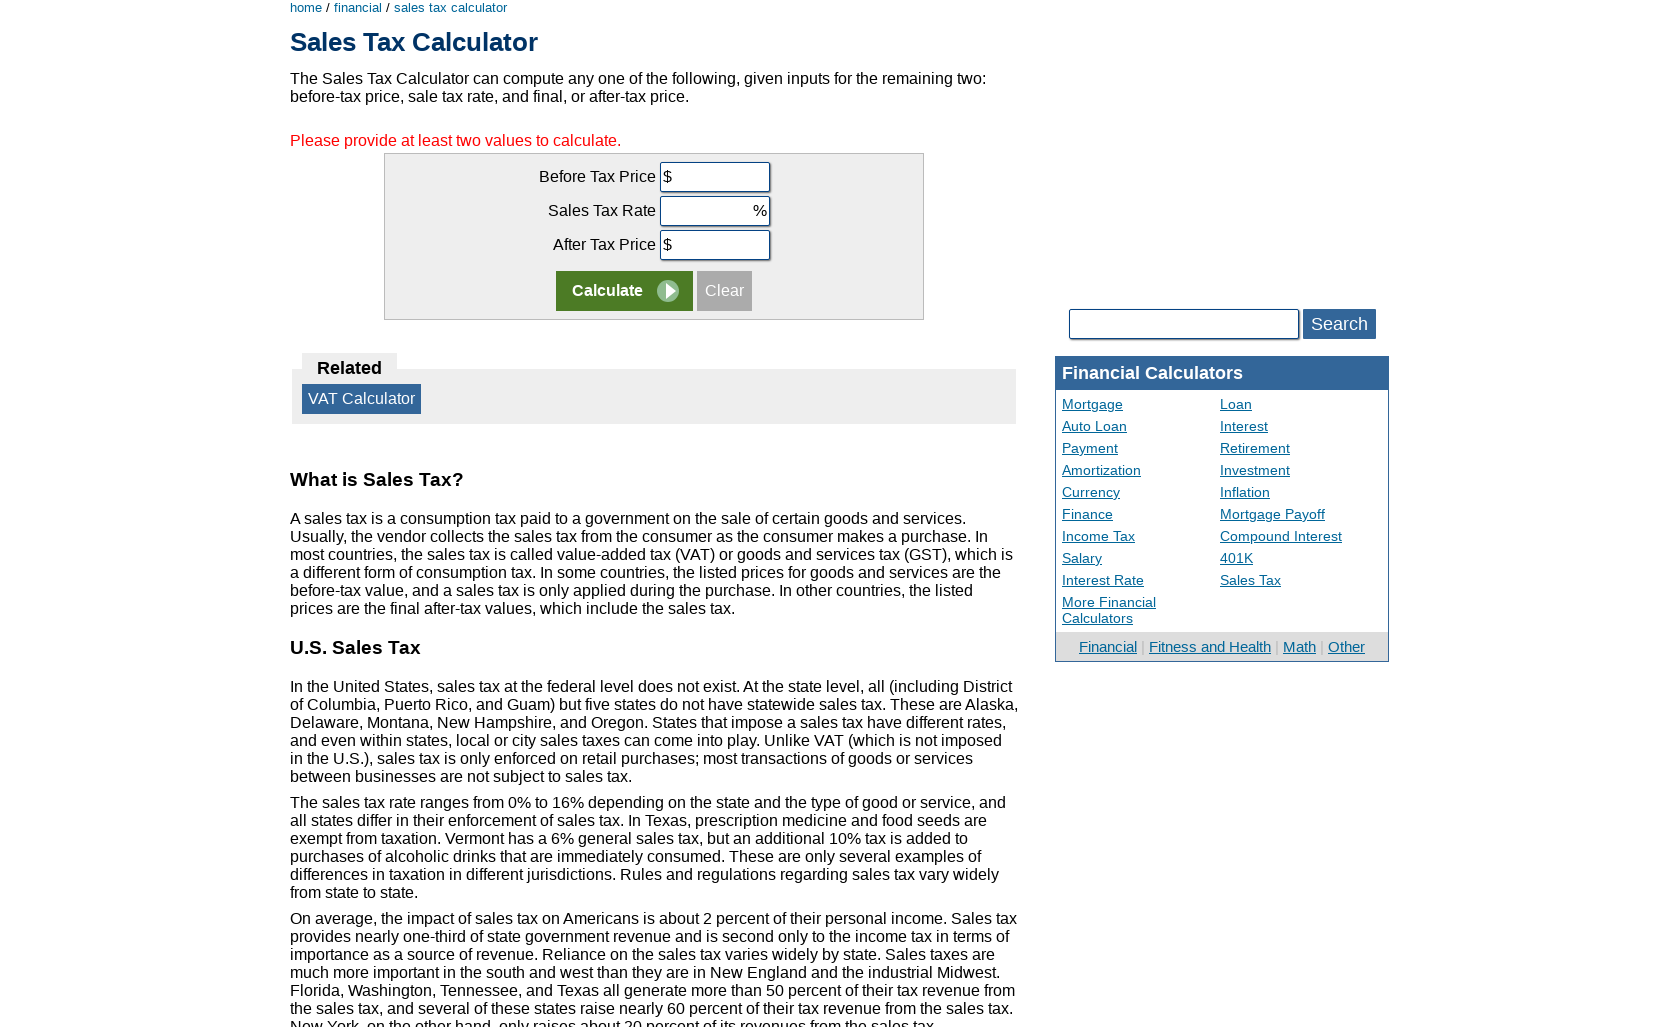

Retrieved error message text content
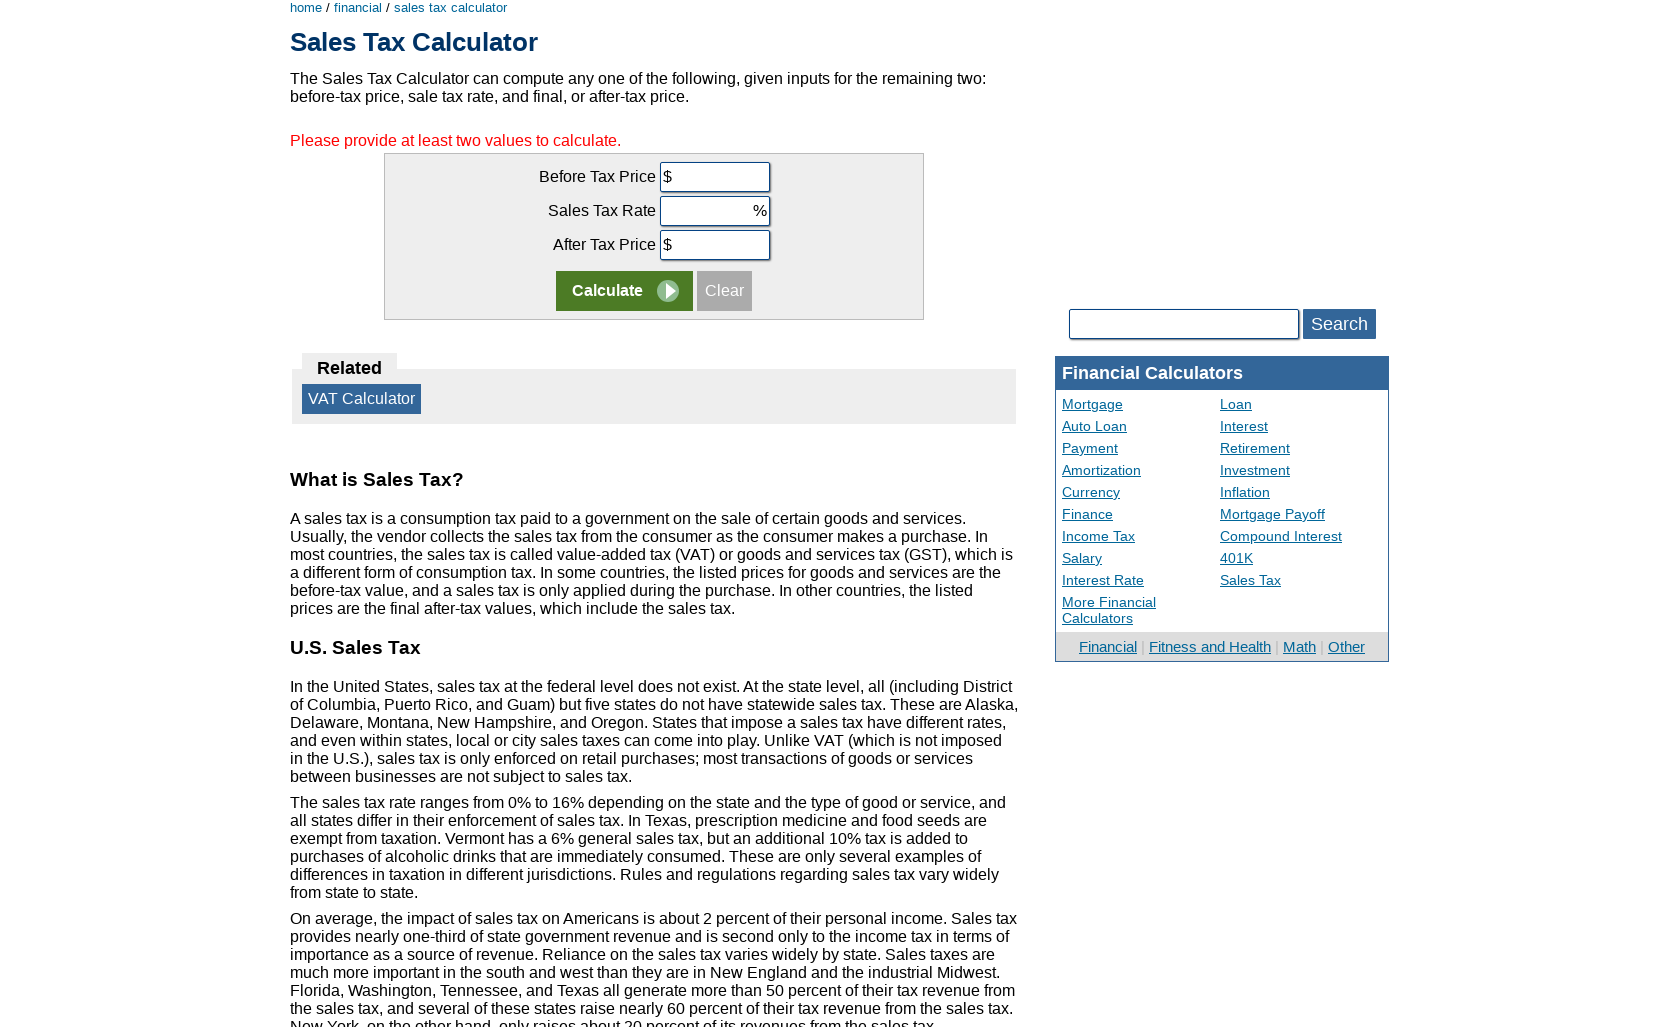

Verified error message: 'Please provide at least two values to calculate.'
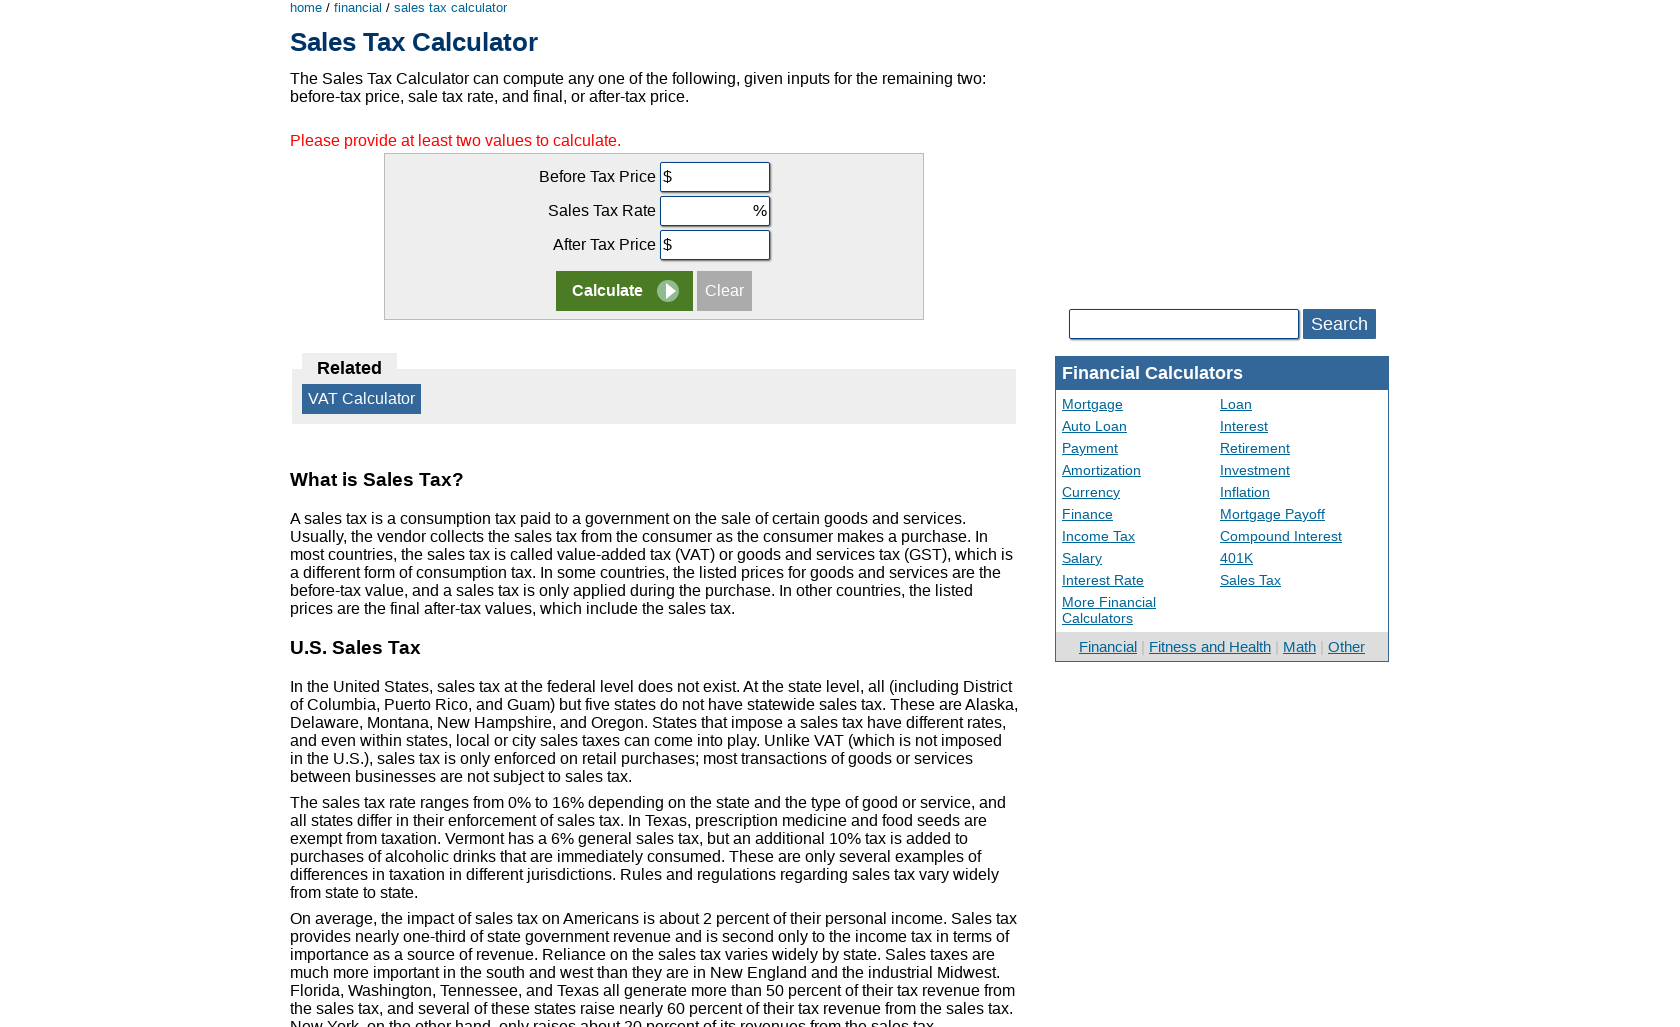

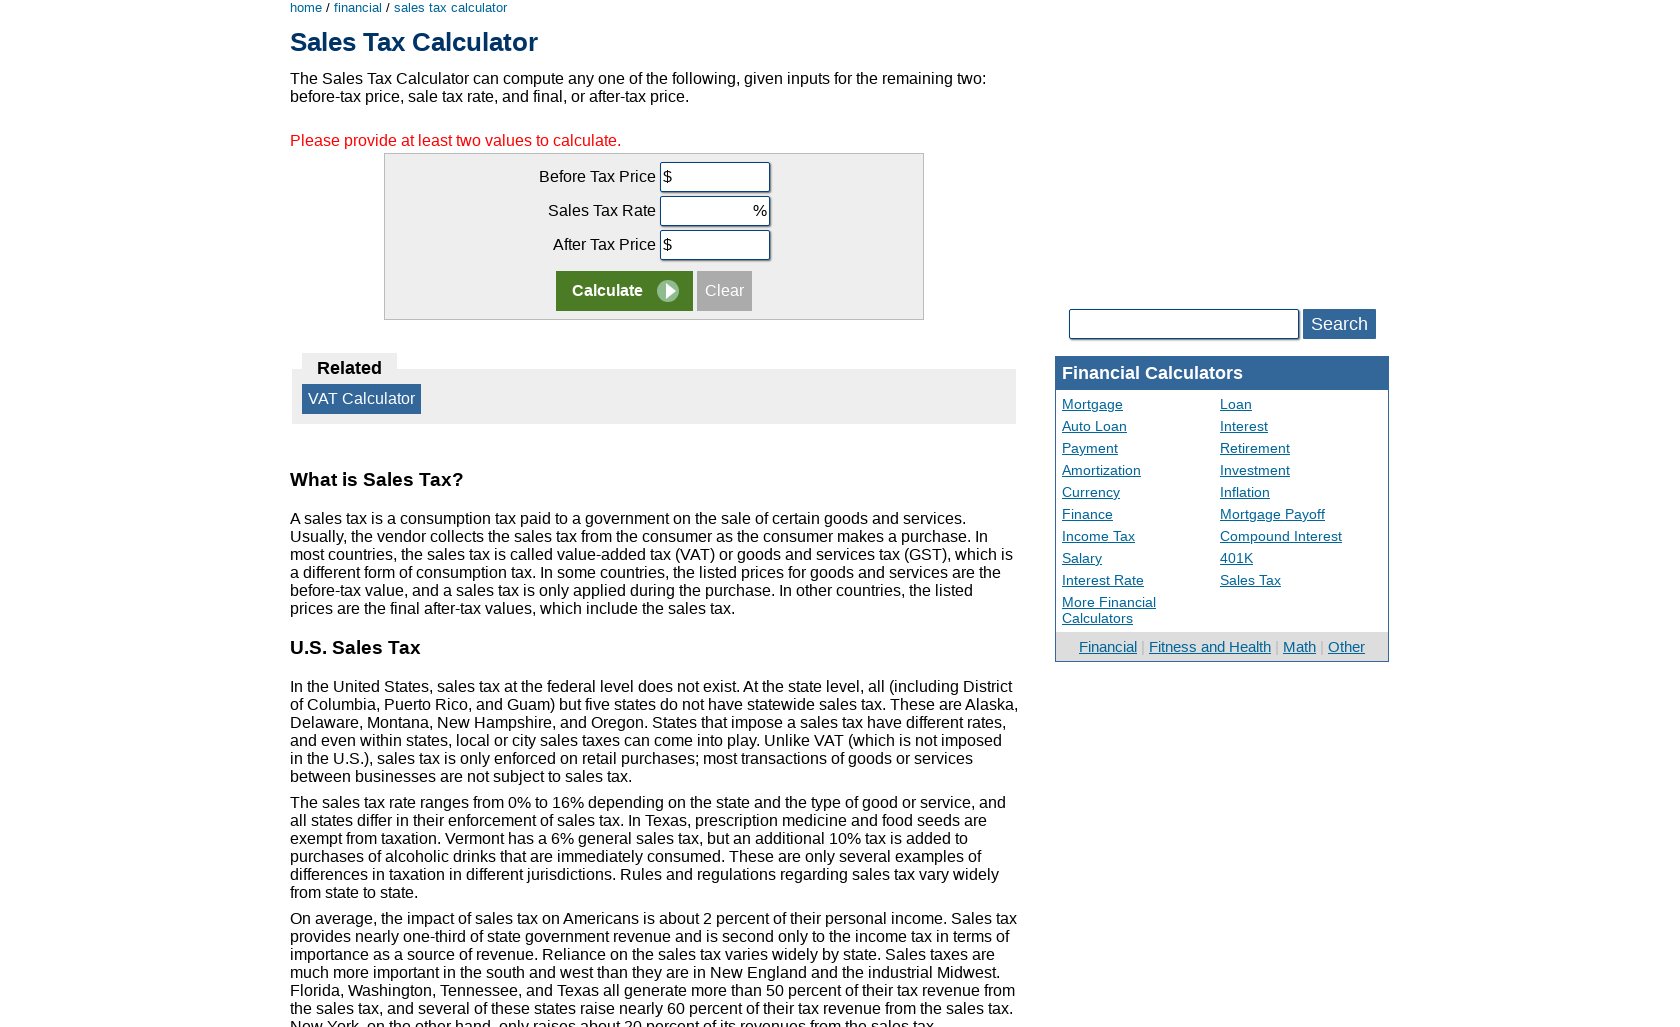